Tests single static dropdown handling by selecting options using value, label, and index methods.

Starting URL: https://www.lambdatest.com/selenium-playground/select-dropdown-demo

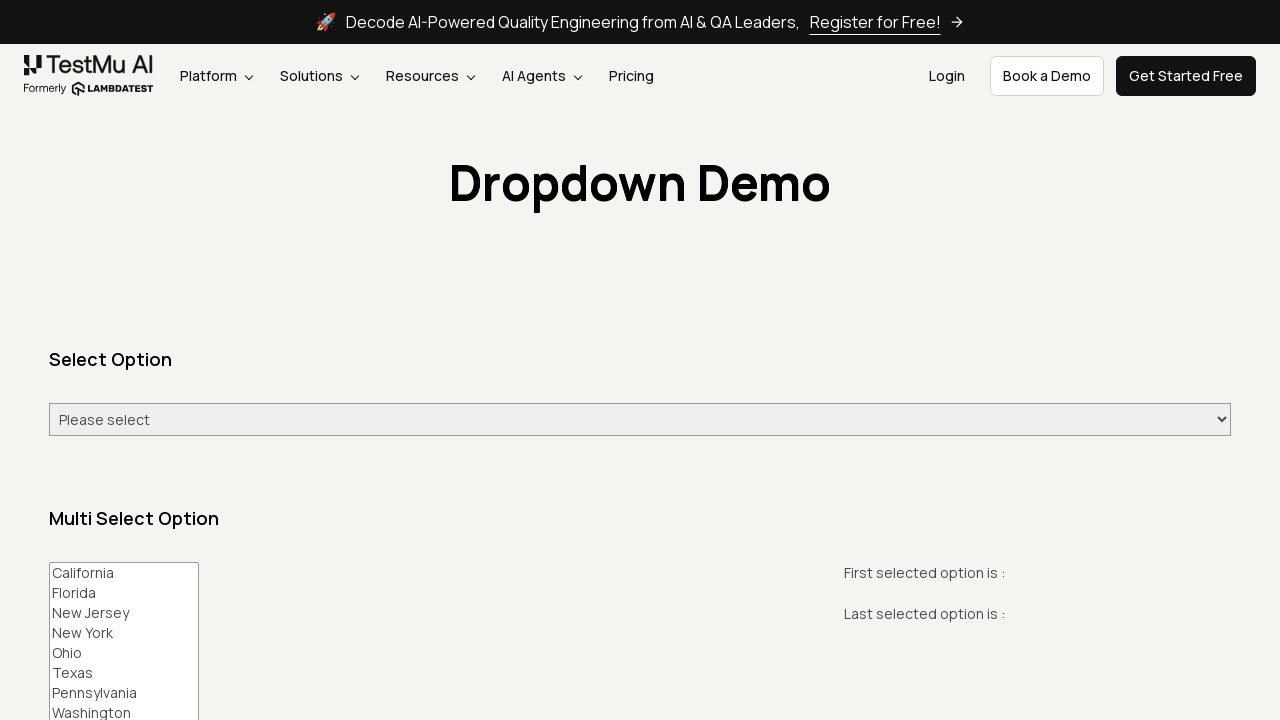

Navigated to single static dropdown demo page
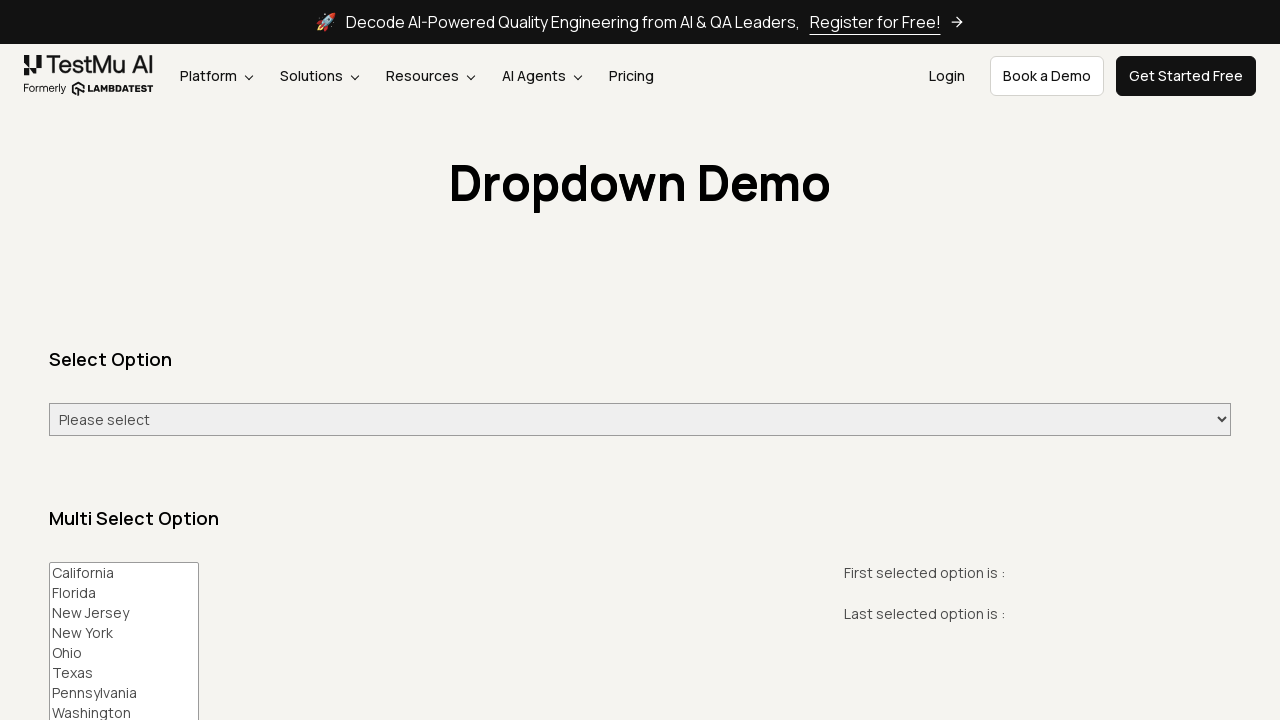

Selected 'Tuesday' option by value on #select-demo
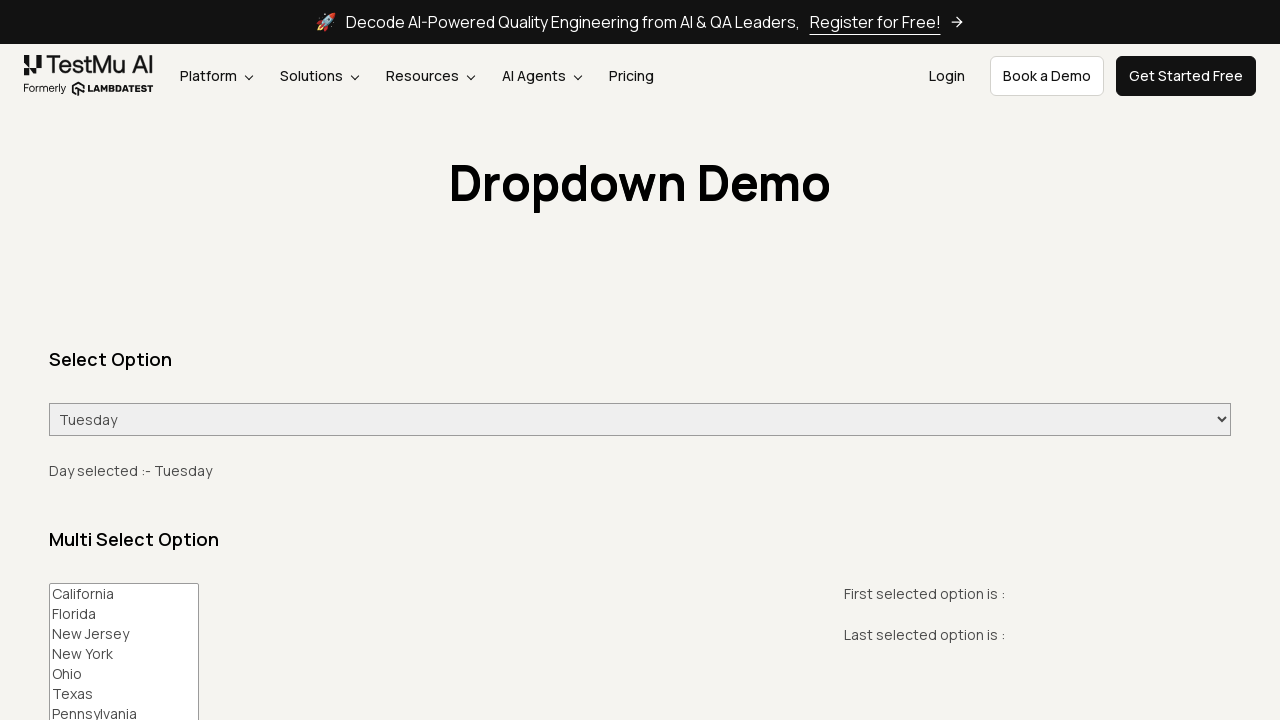

Selected 'Wednesday' option by label on #select-demo
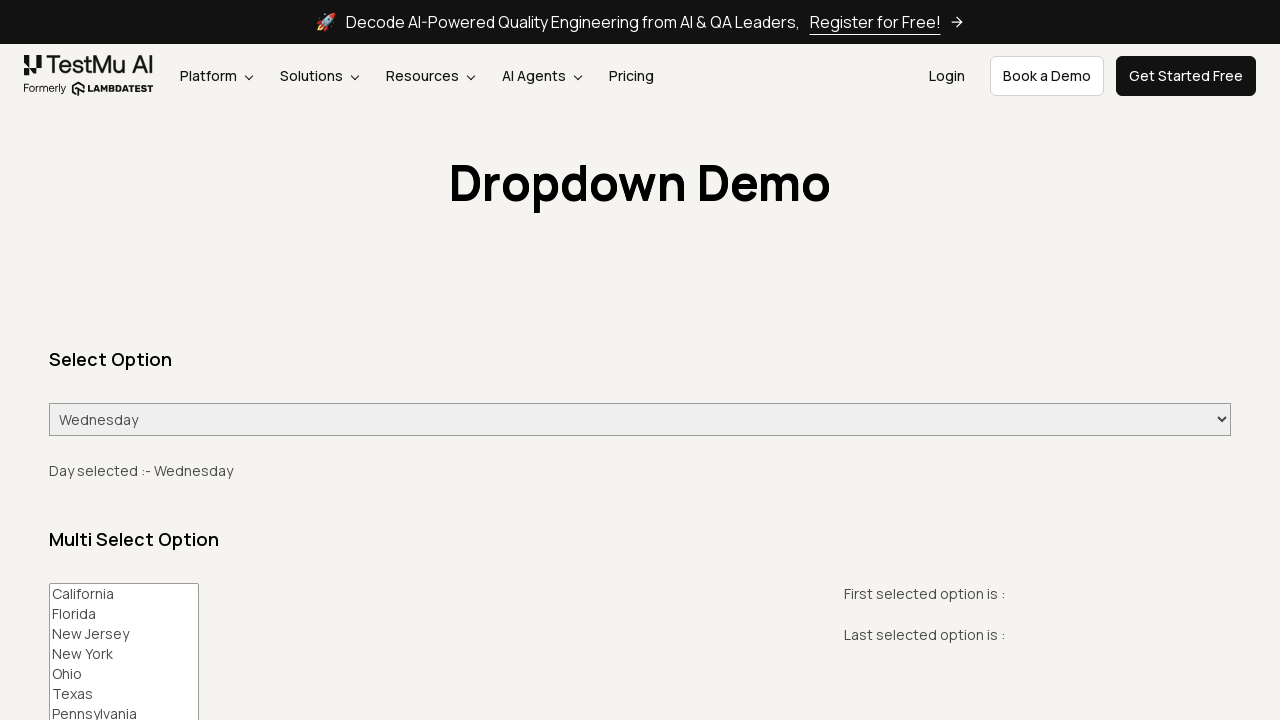

Selected option at index 1 on #select-demo
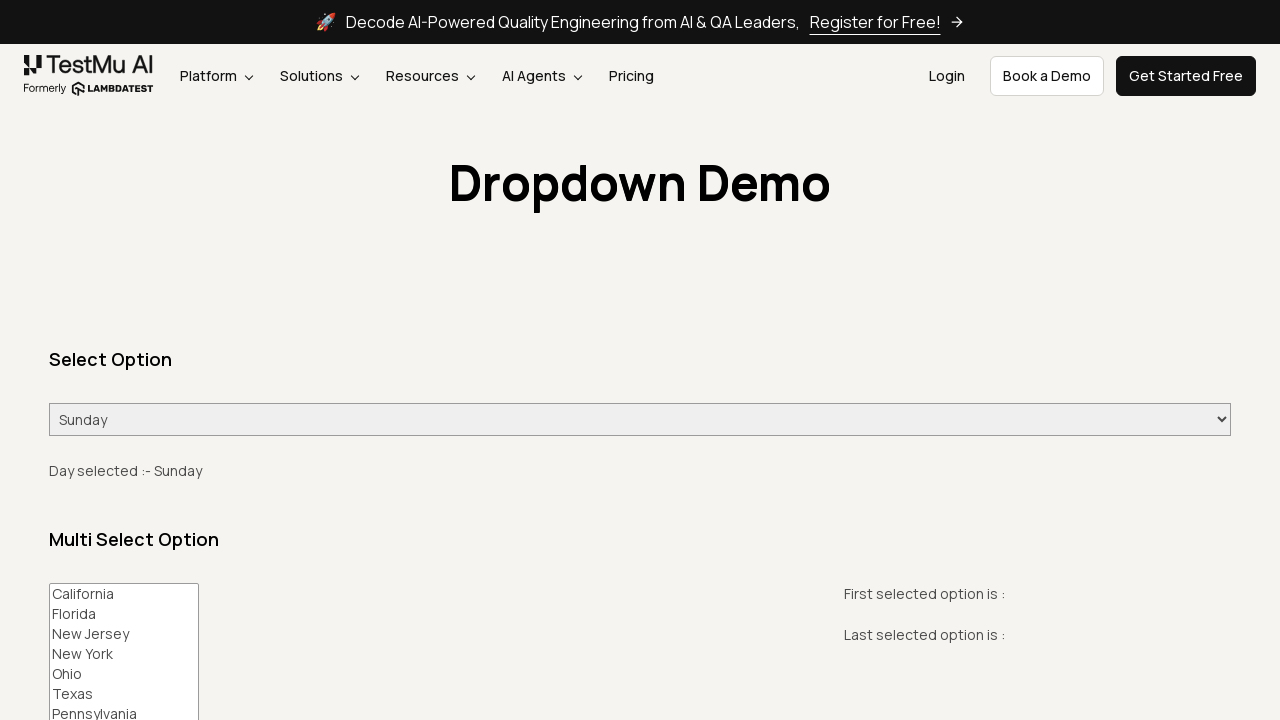

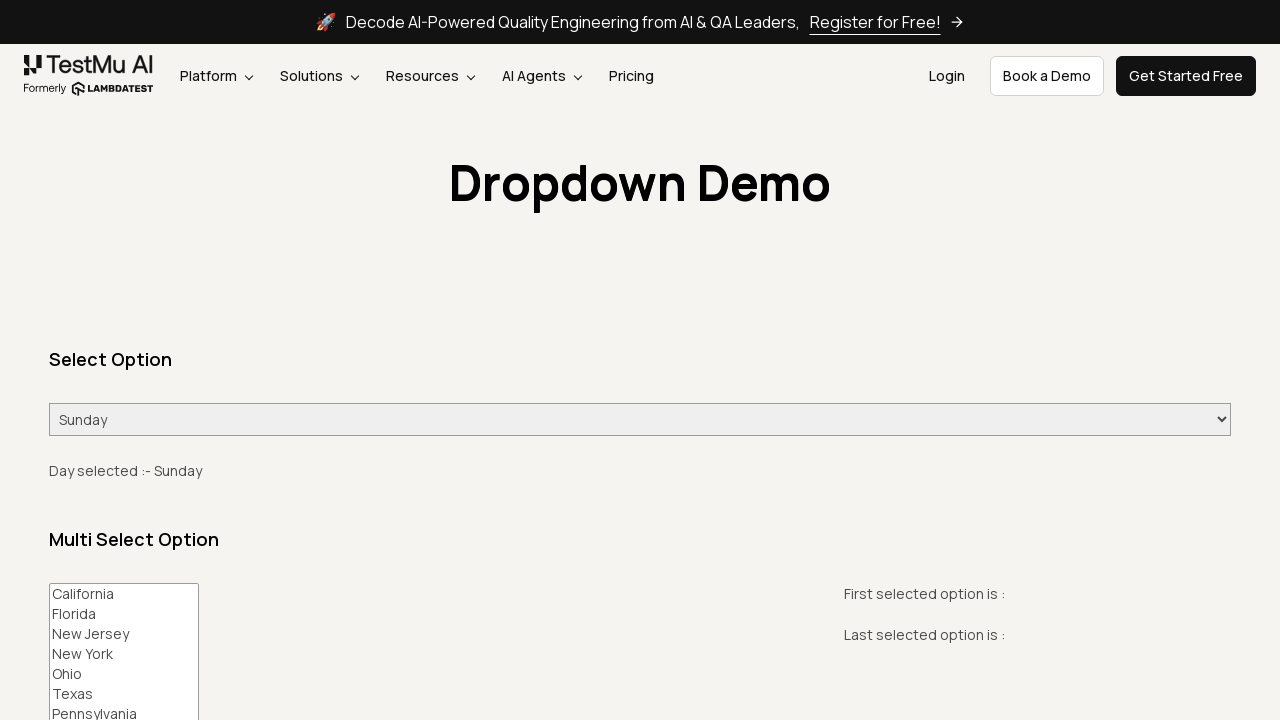